Navigates to the About page and verifies that the Upcoming Events section is present

Starting URL: http://www.python.org

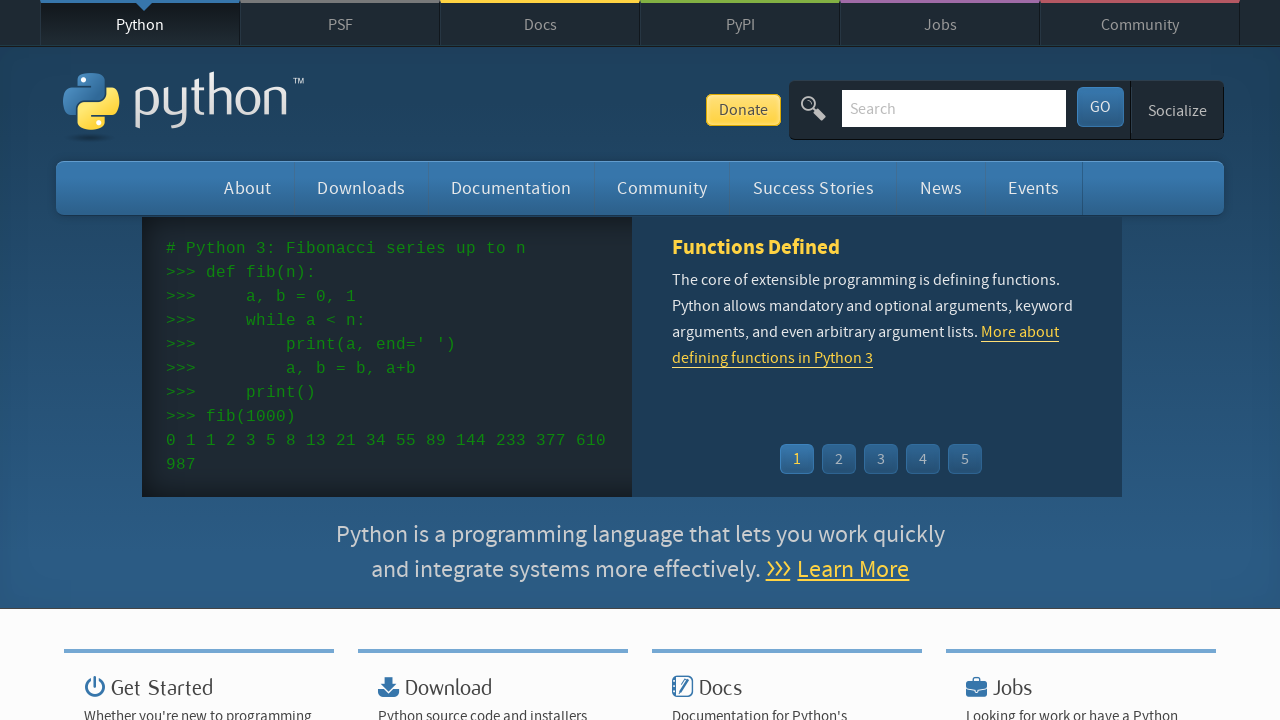

Clicked on About link to navigate to About page at (248, 188) on xpath=//*[@id='about']/a
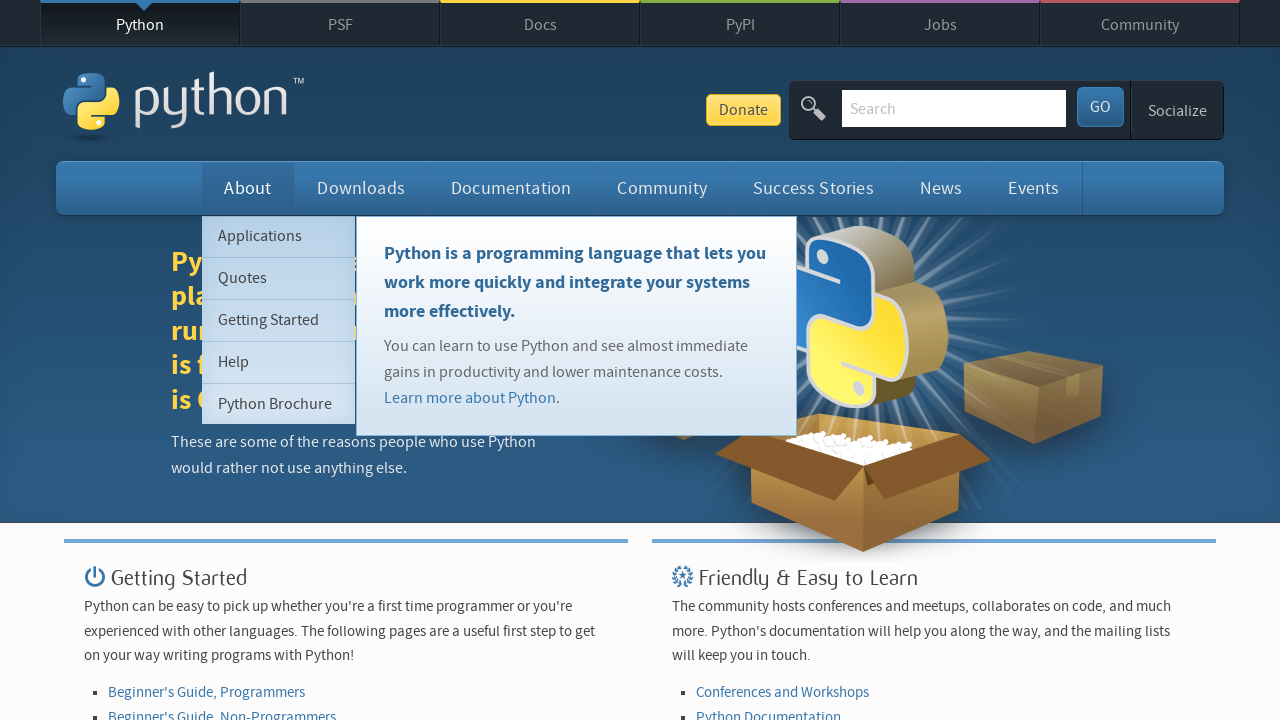

Upcoming Events section loaded and element located
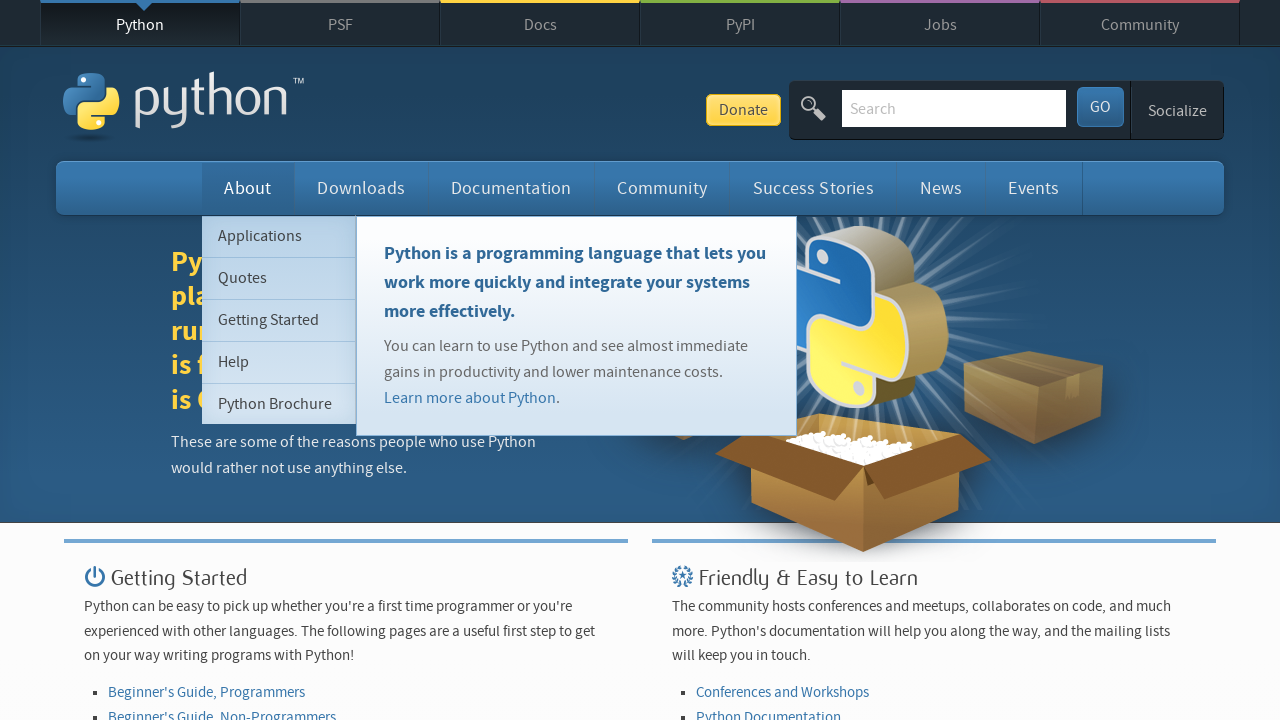

Verified that 'Upcoming Events' text is present in the section
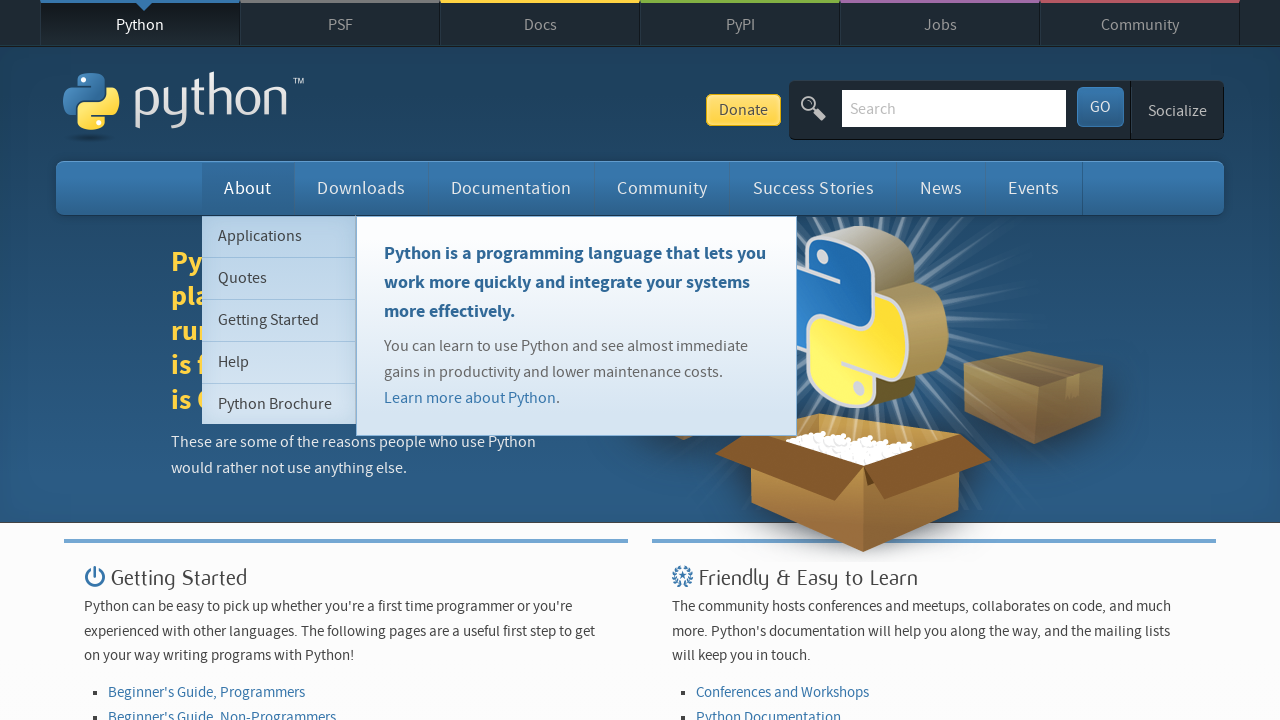

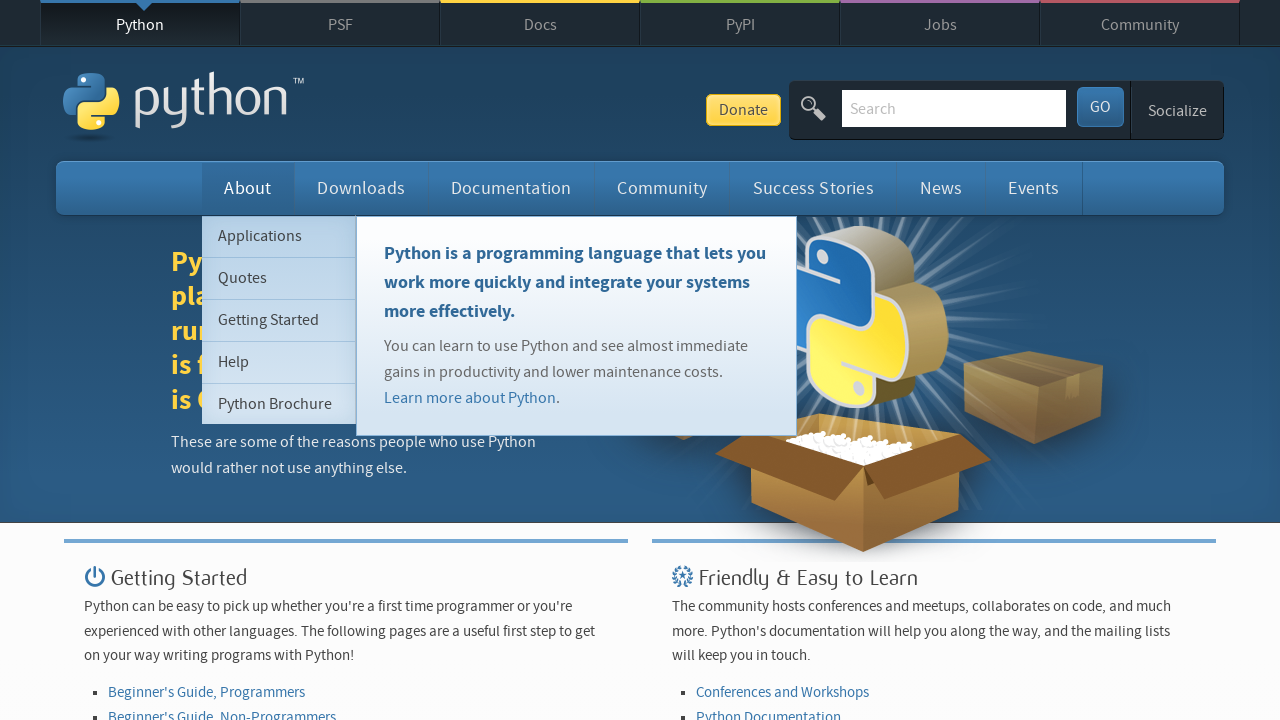